Tests HTML table handling by navigating to a table, verifying specific cell values, and iterating through columns to find matching data

Starting URL: https://testautomationpractice.blogspot.com/

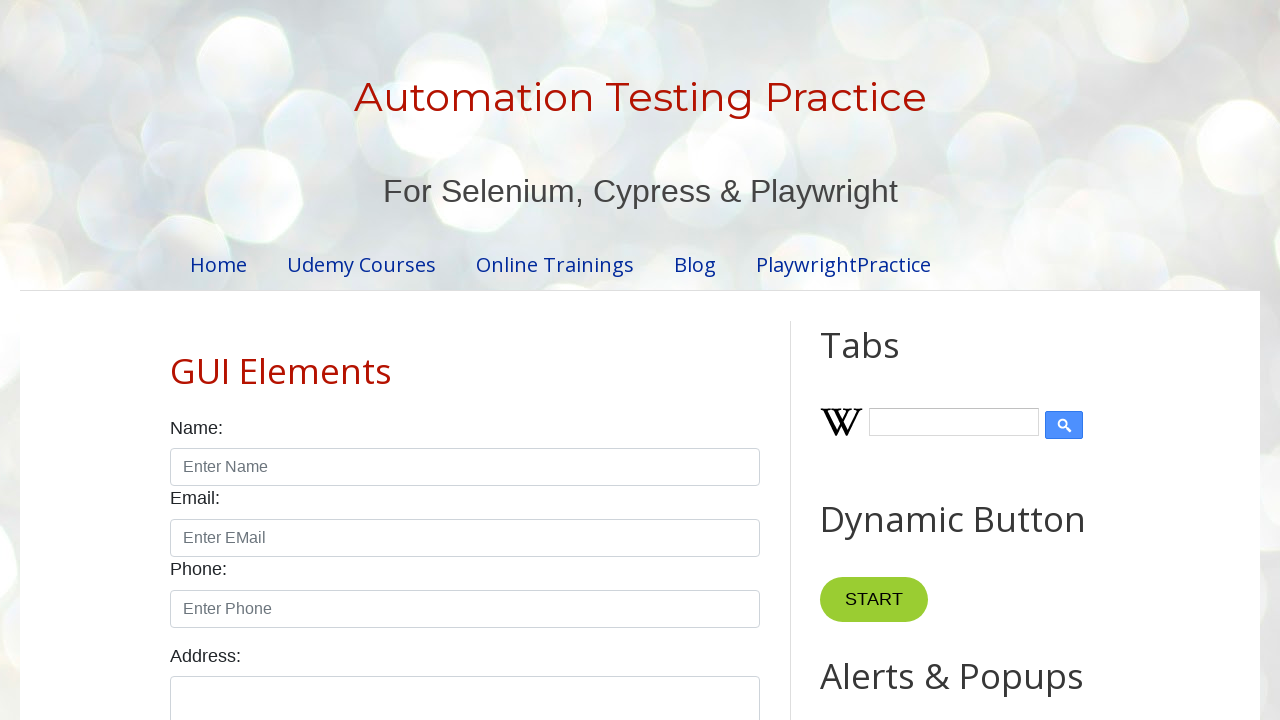

Clicked on pagination link to navigate to next page at (494, 361) on #pagination > :nth-child(3) > a
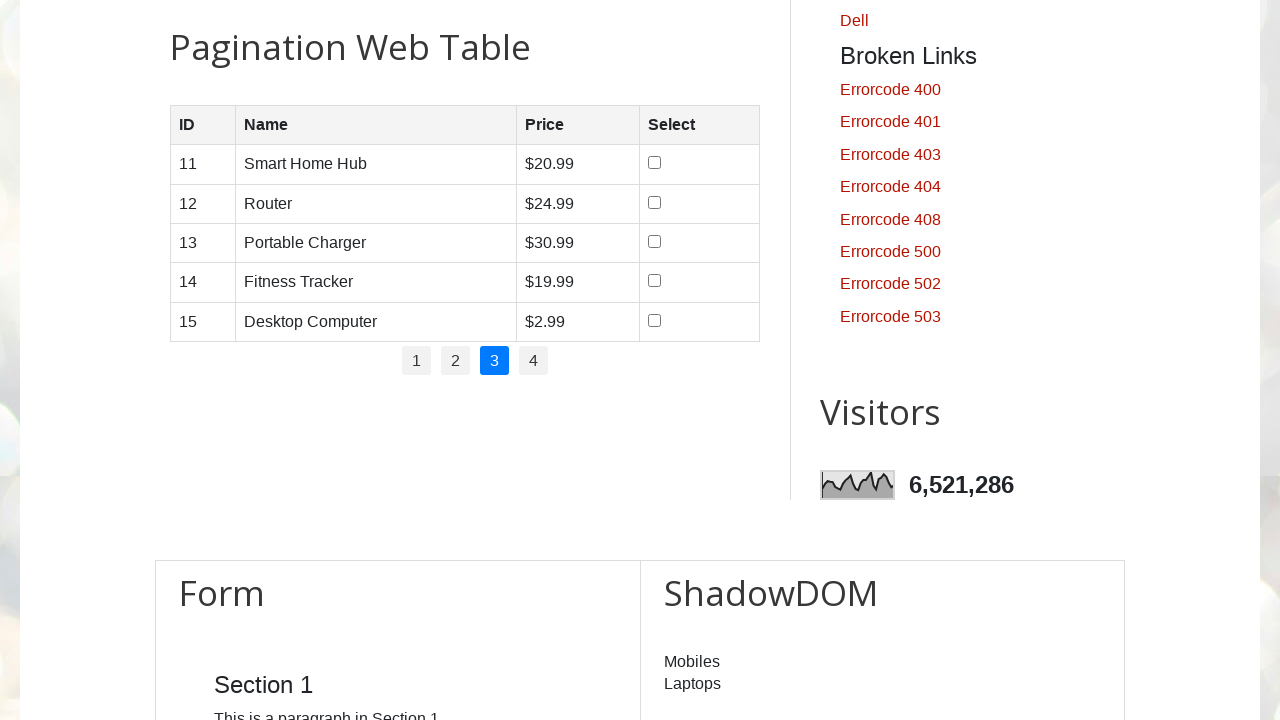

Table with name 'BookTable' is now visible
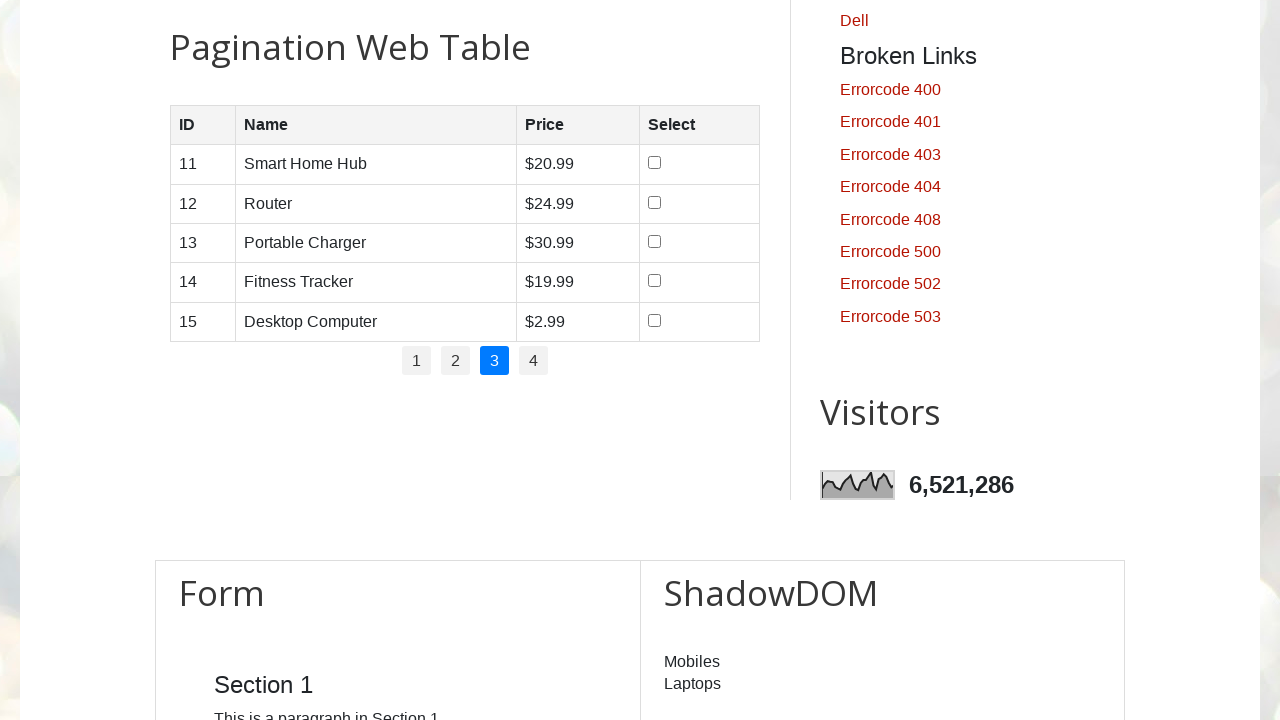

Verified that cell in row 3, column 1 contains 'Learn Java'
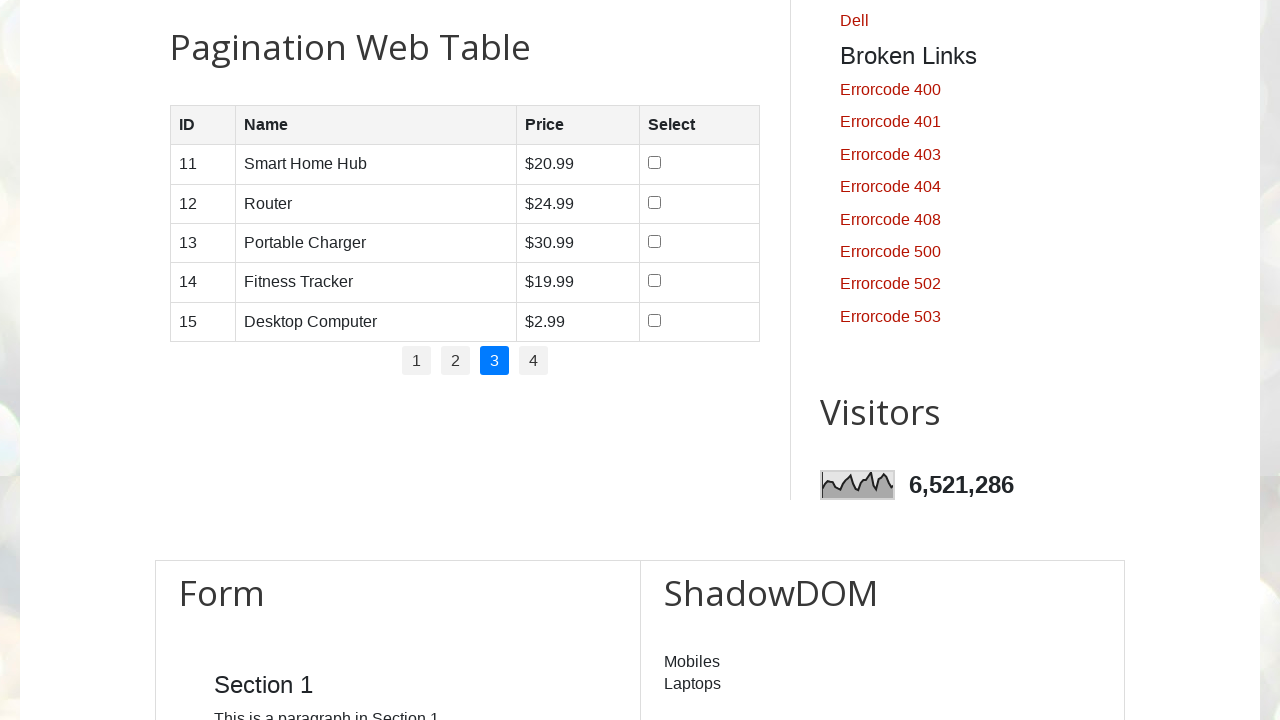

Verified that table contains a cell with text 'Learn Selenium'
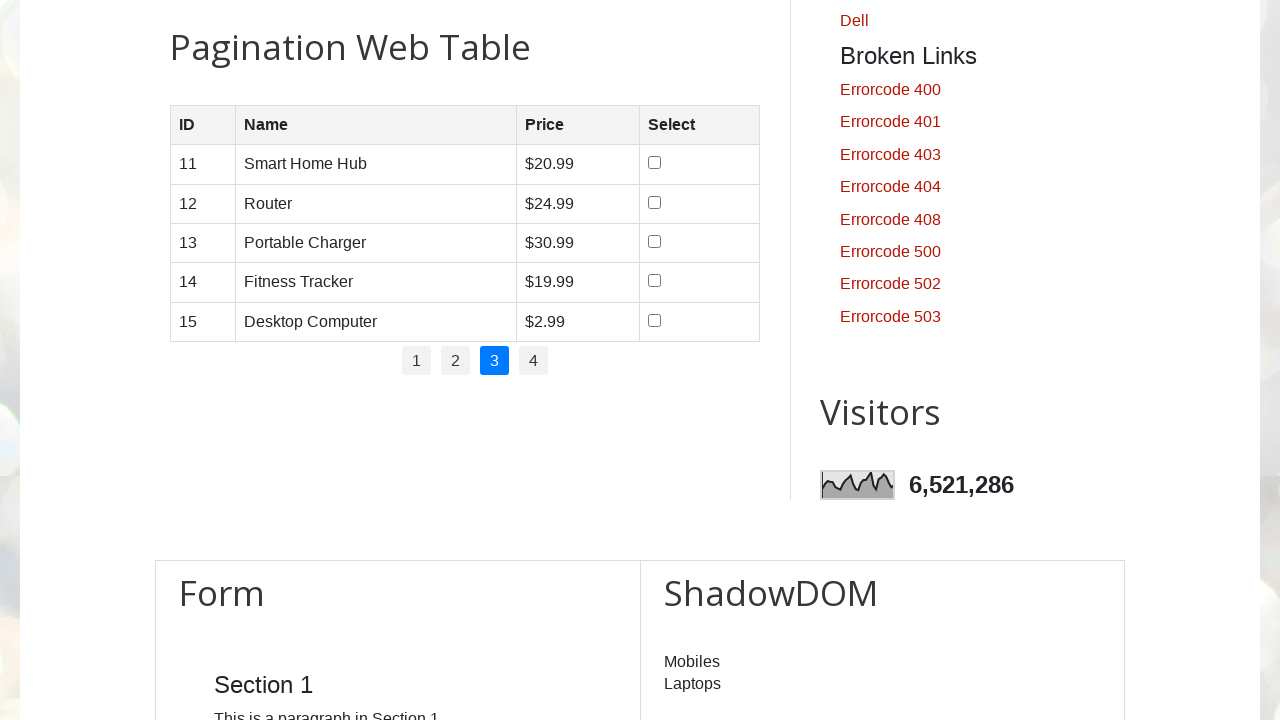

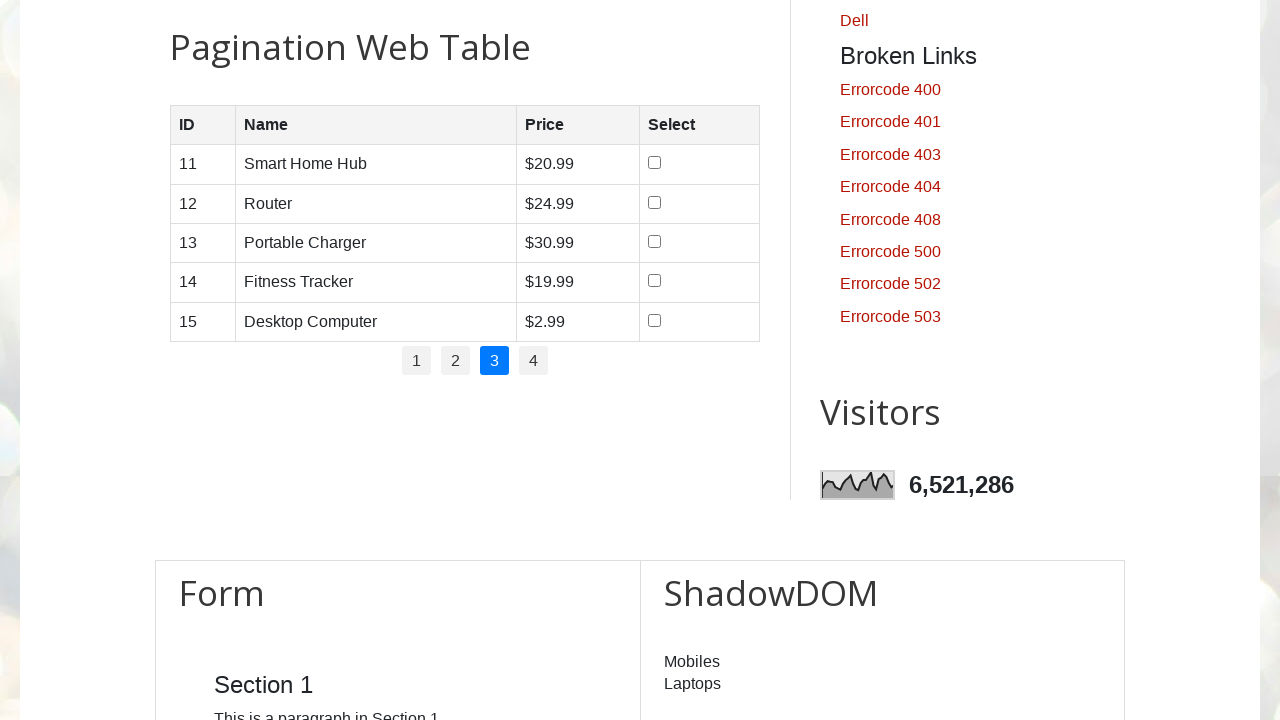